Tests the tutorial mode by clicking the tutorial button and progressing through the tutorial steps.

Starting URL: https://shishihs.github.io/insurance_self_game/

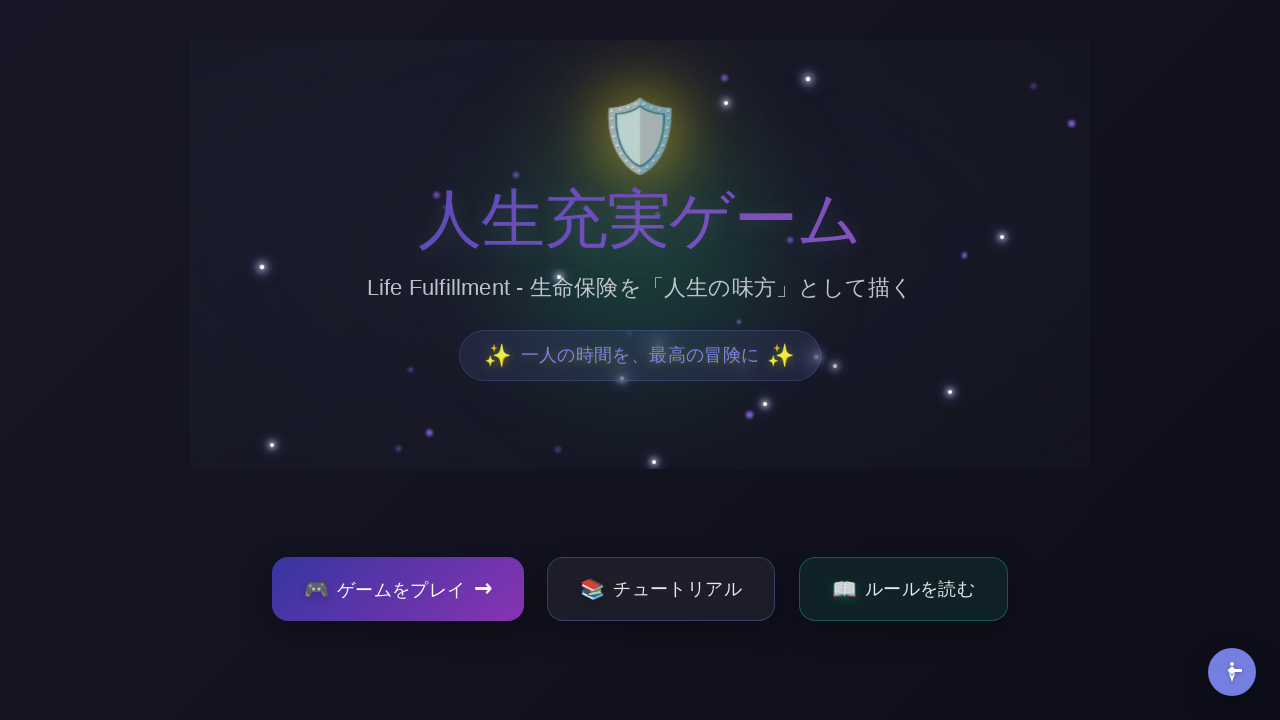

Located tutorial button on the page
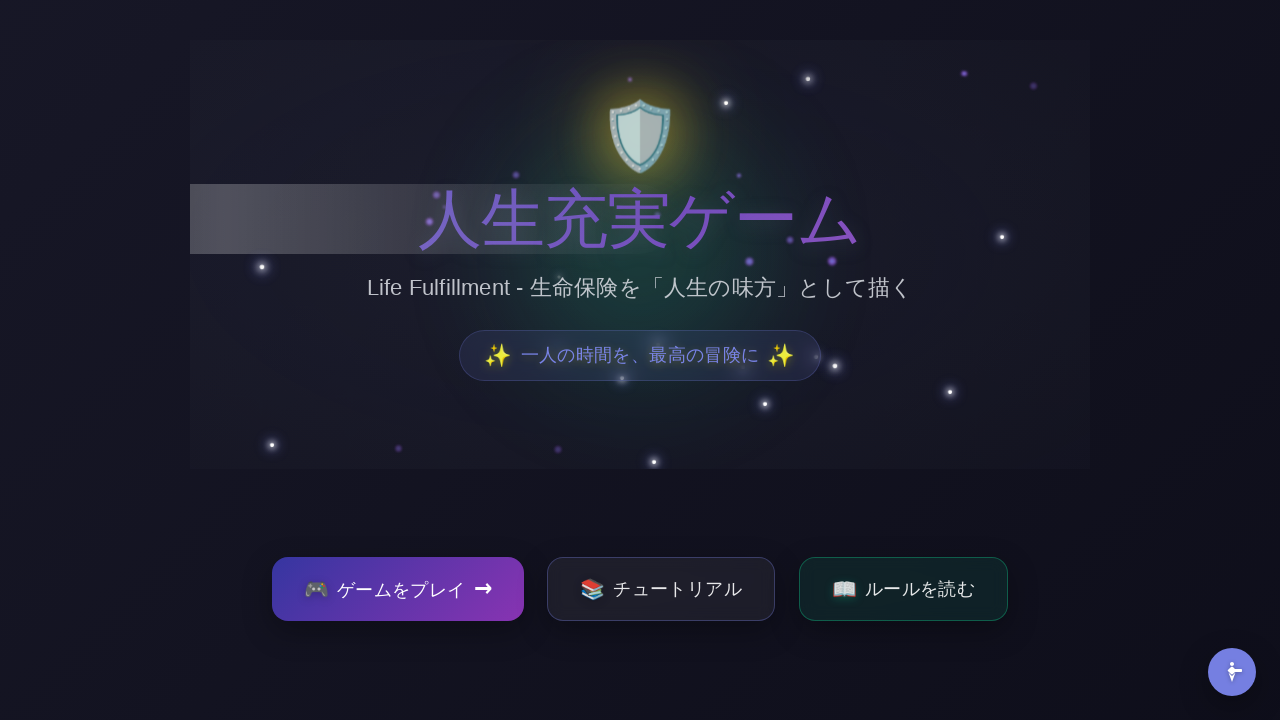

Tutorial button is visible
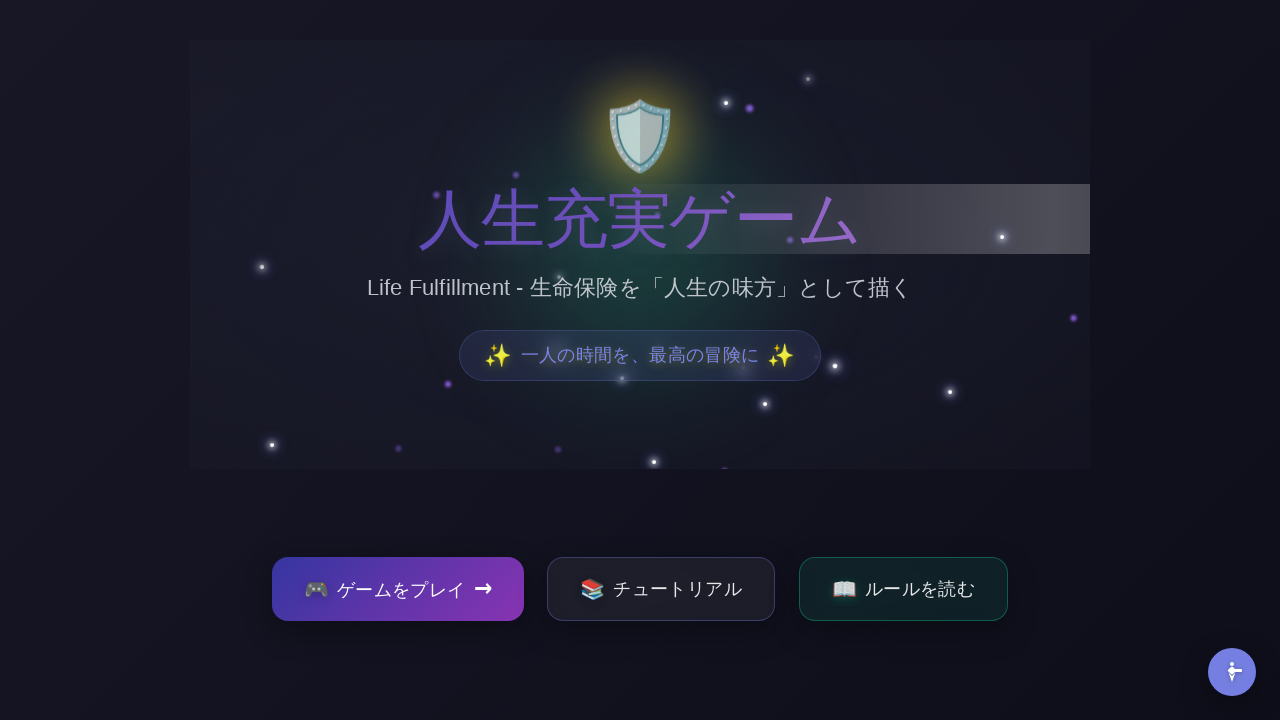

Clicked the tutorial button to start tutorial mode at (661, 589) on button:has-text("チュートリアル"), button:has-text("Tutorial"), [data-testid="start-tut
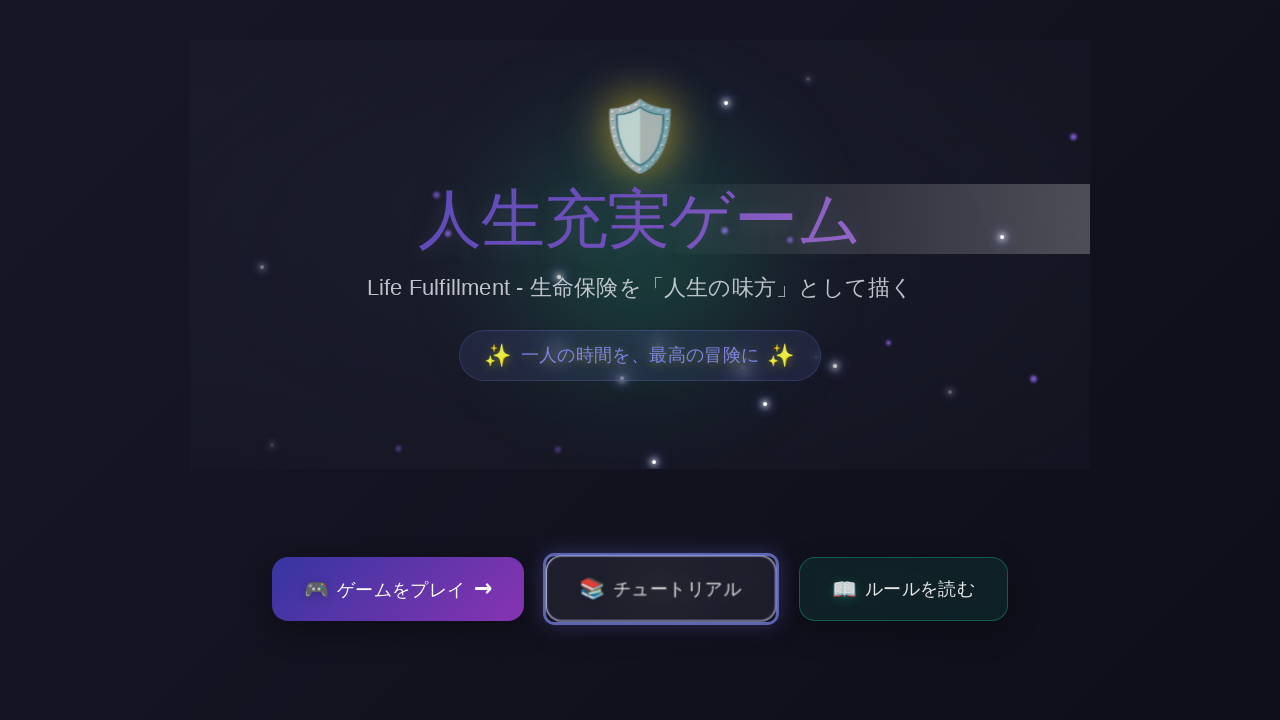

Waited 2 seconds for tutorial screen to load
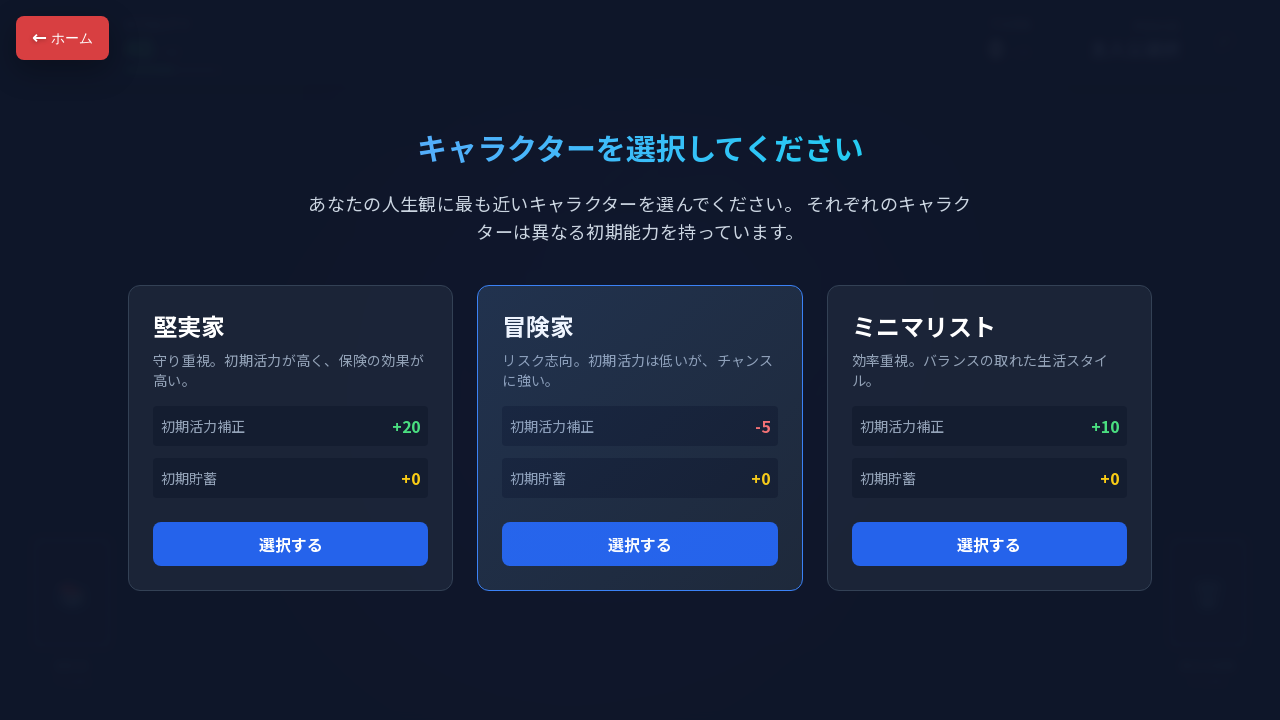

Located next button in tutorial
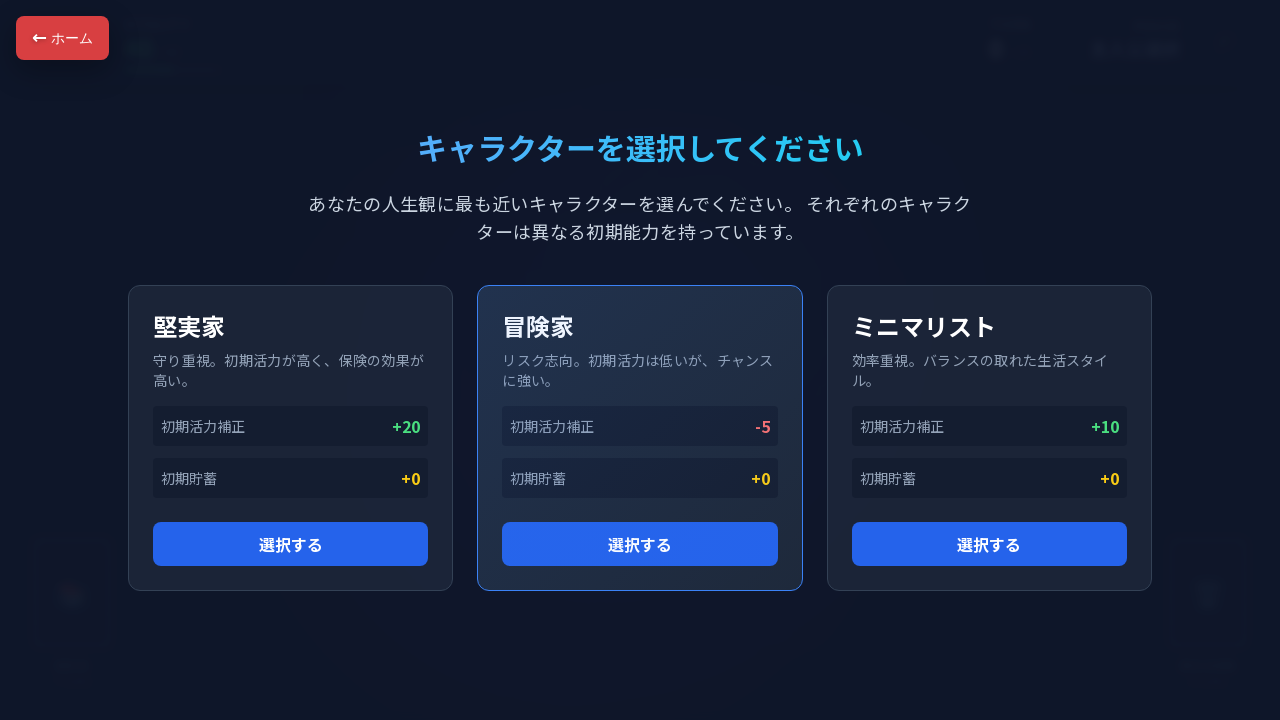

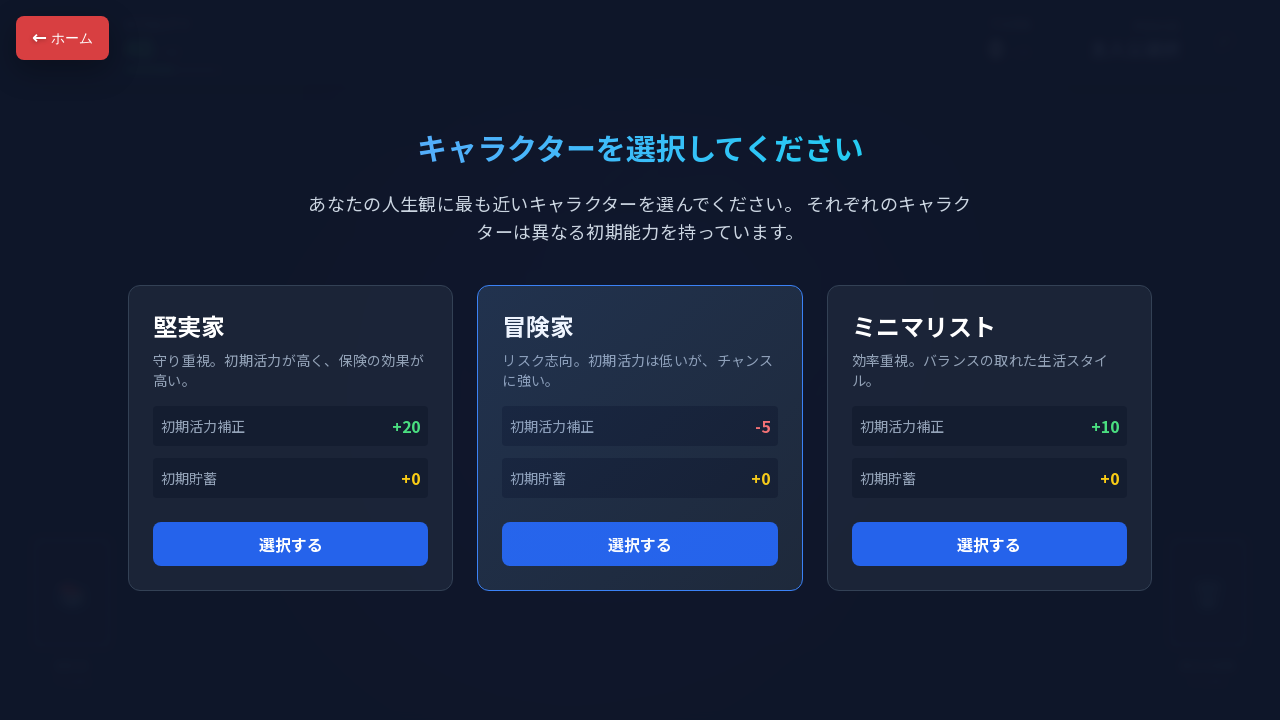